Scrolls to the bottom of the page and validates that an FAQ section with common questions exists on the Rebet website.

Starting URL: https://rebet.app/

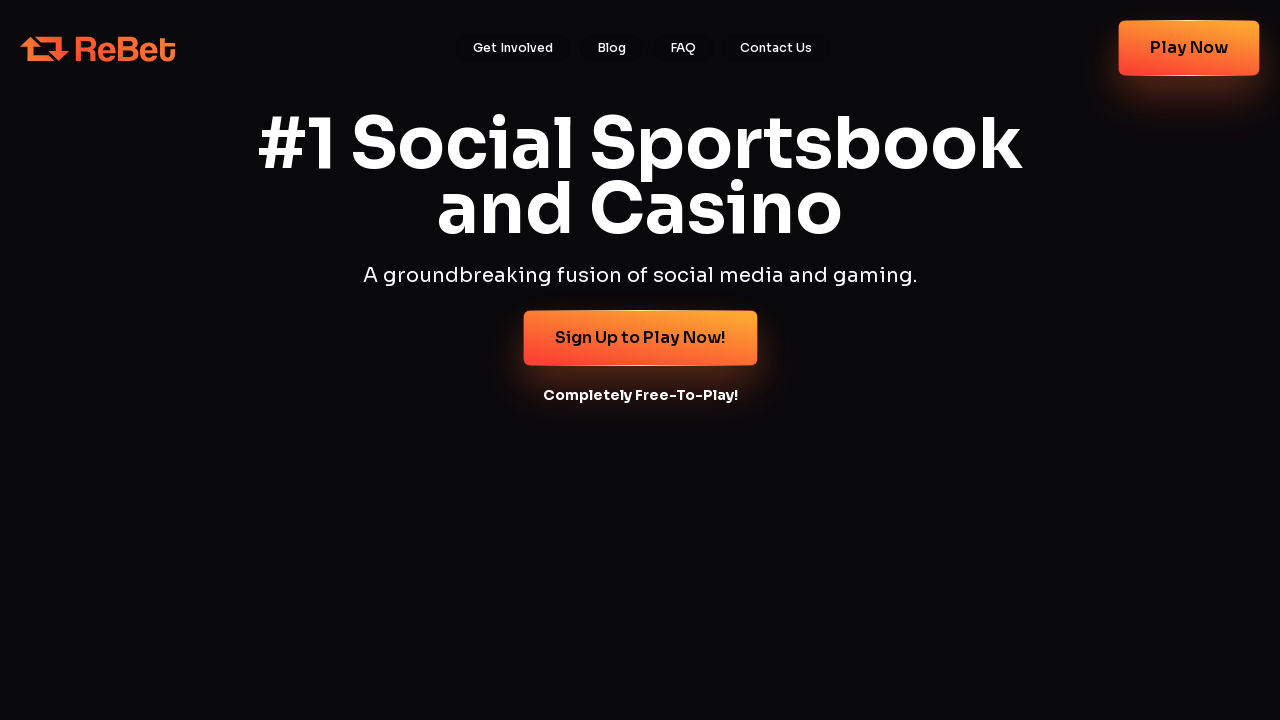

Page loaded with domcontentloaded state
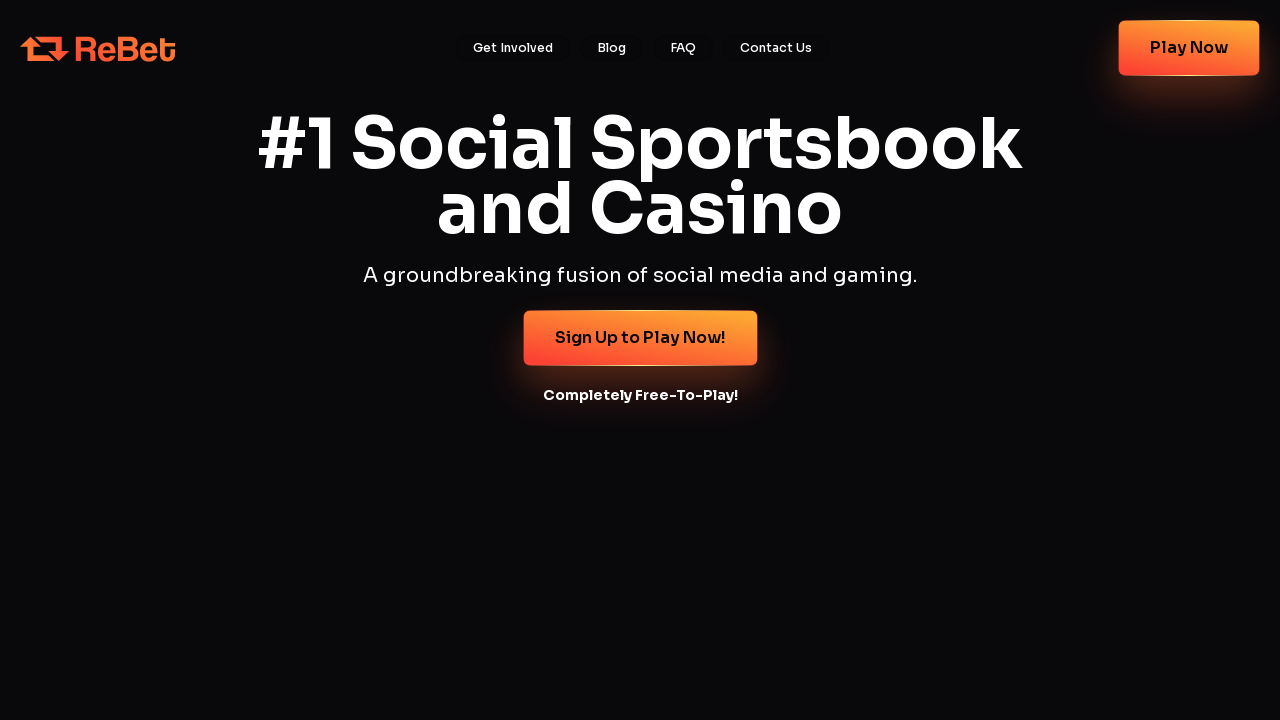

Scrolled to bottom of page
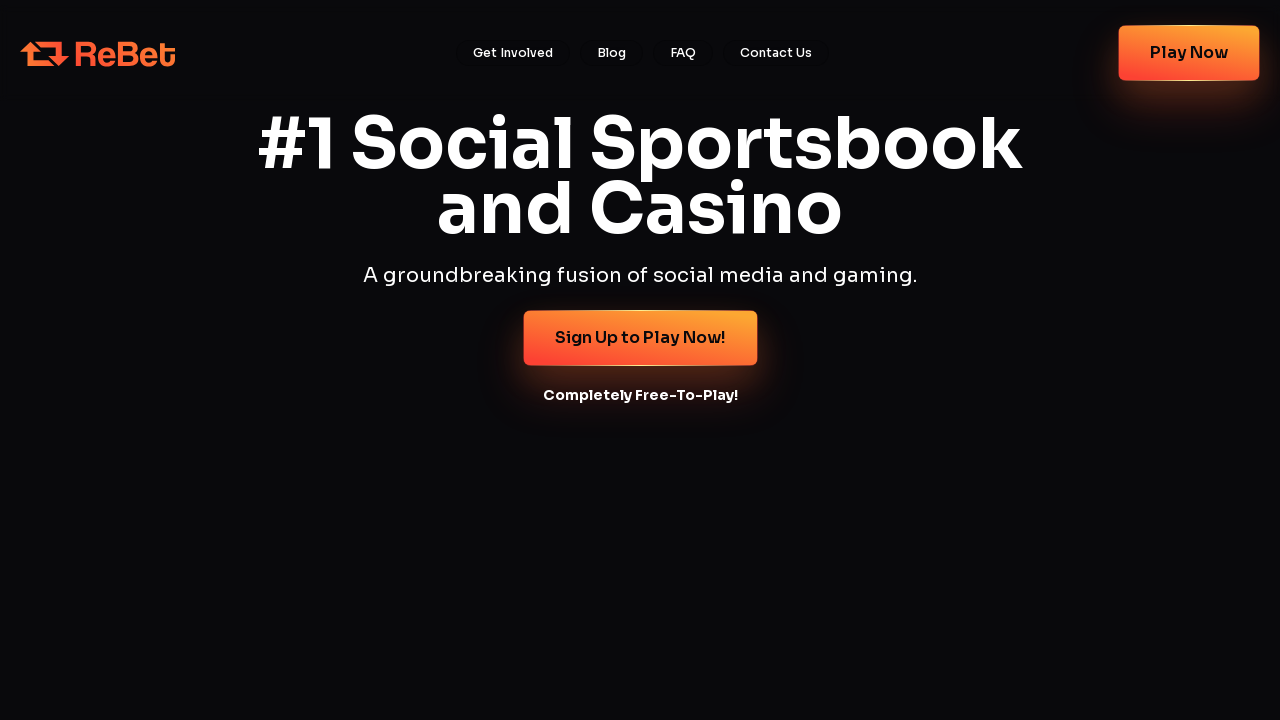

Waited 2 seconds for content to render
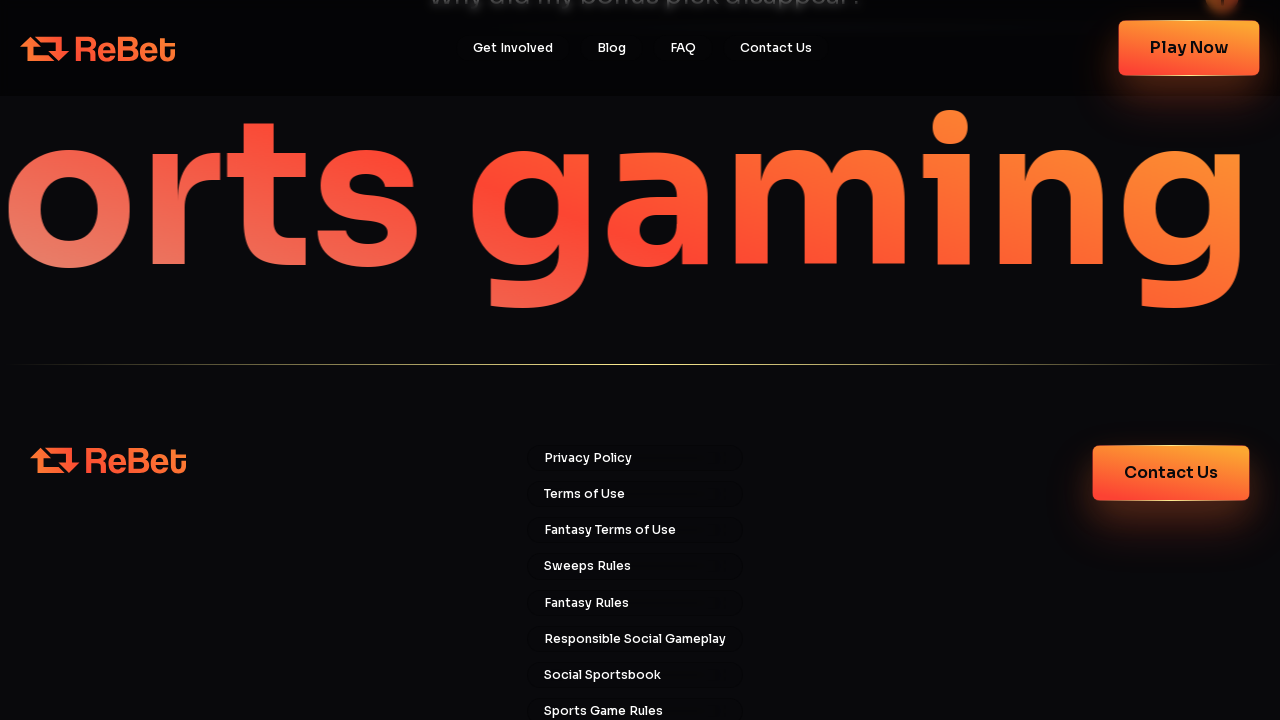

Located FAQ heading element
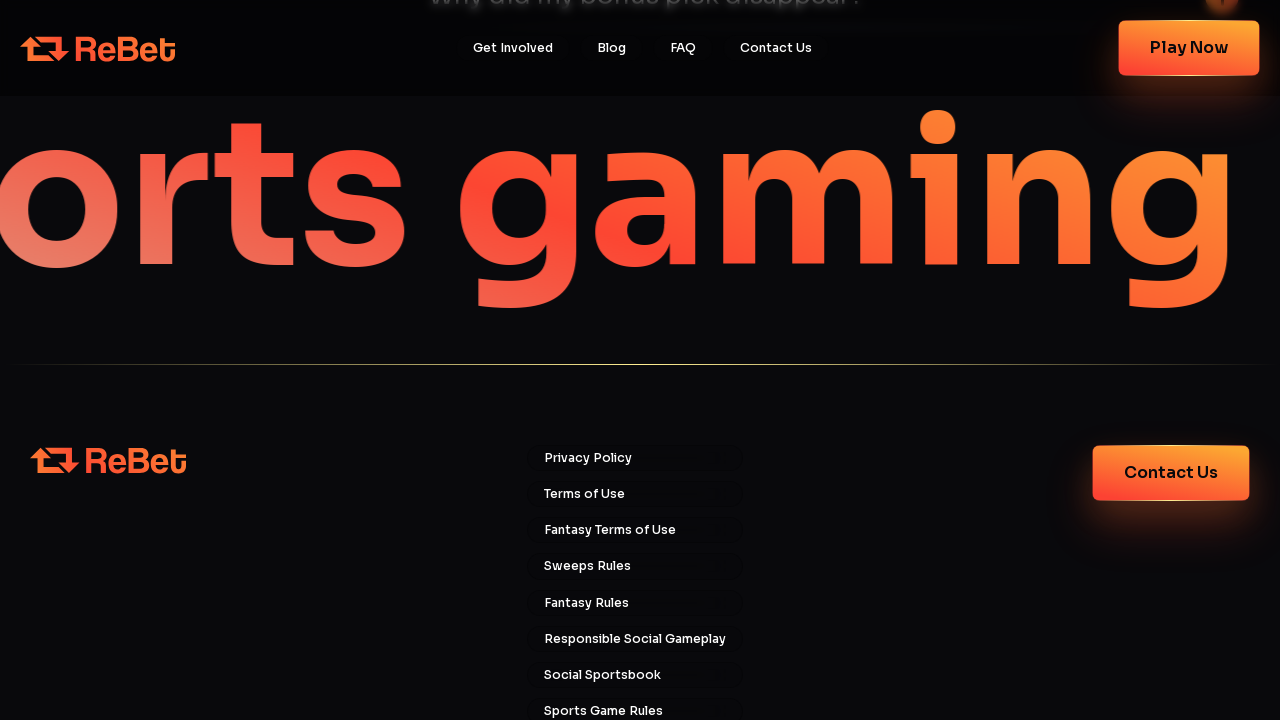

Checked if FAQ heading is visible
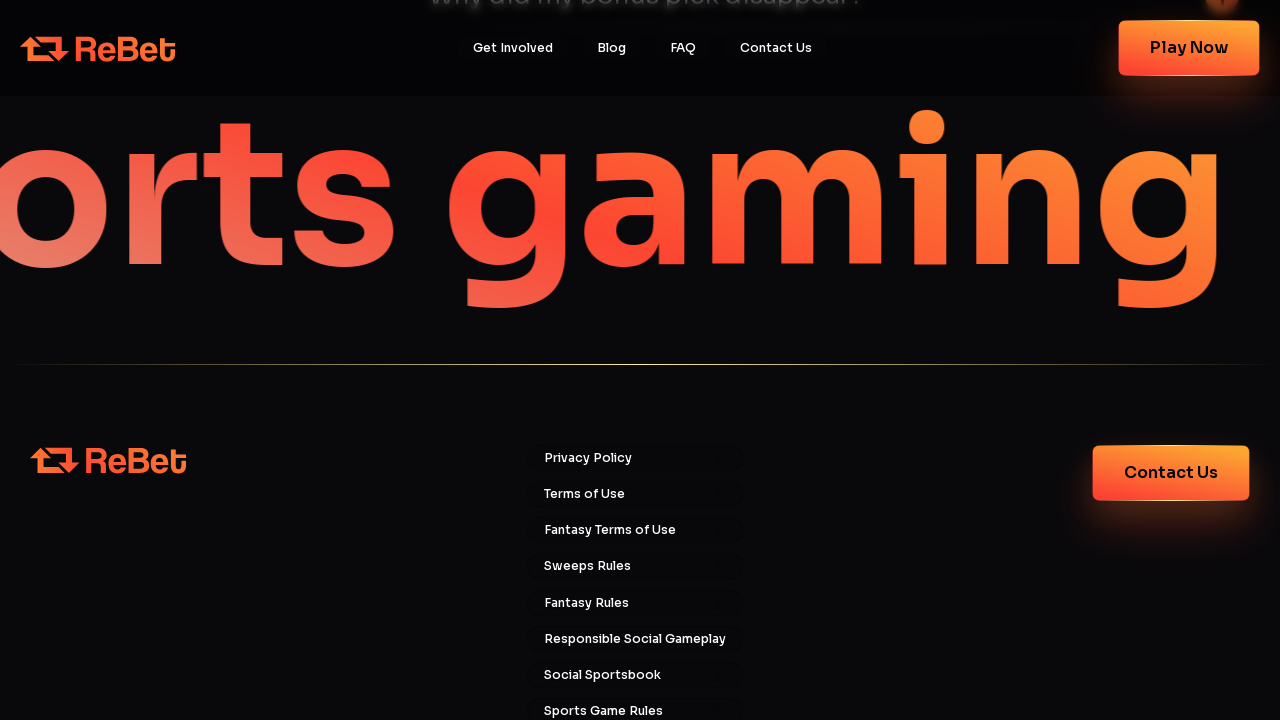

Found FAQ question: 'What is Rebet?'
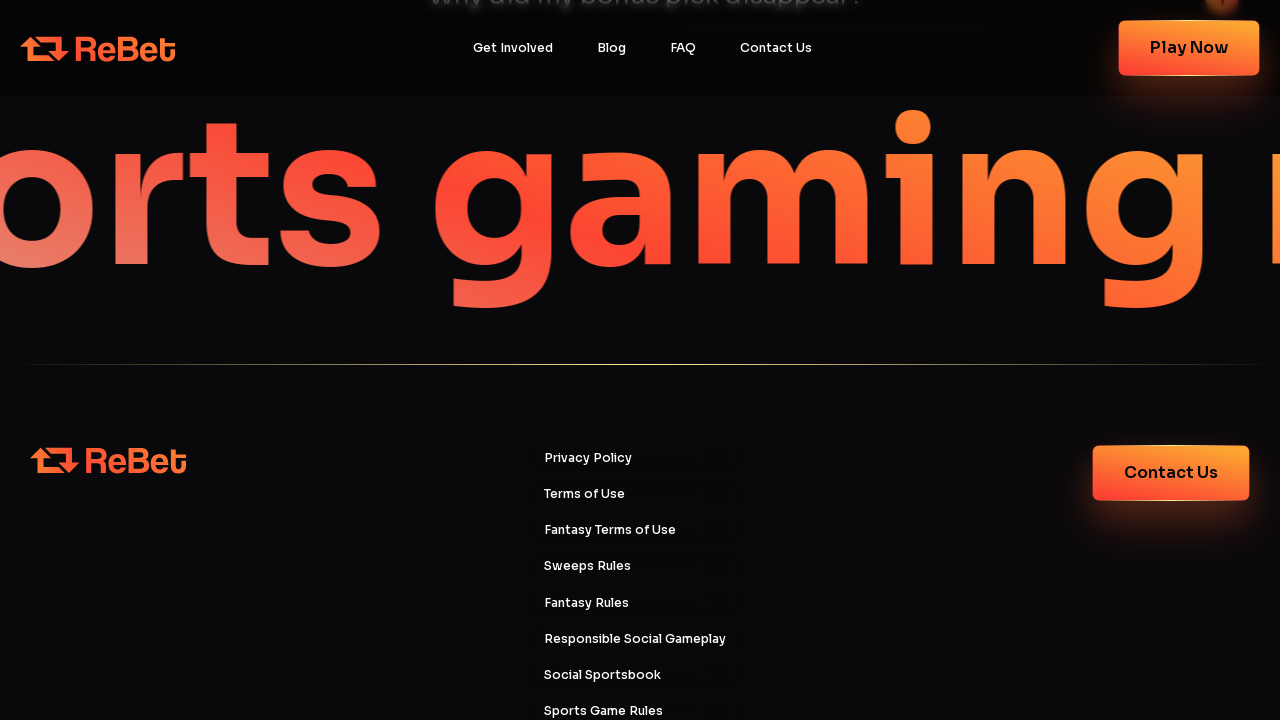

Found FAQ question: 'Is Rebet available in my state?'
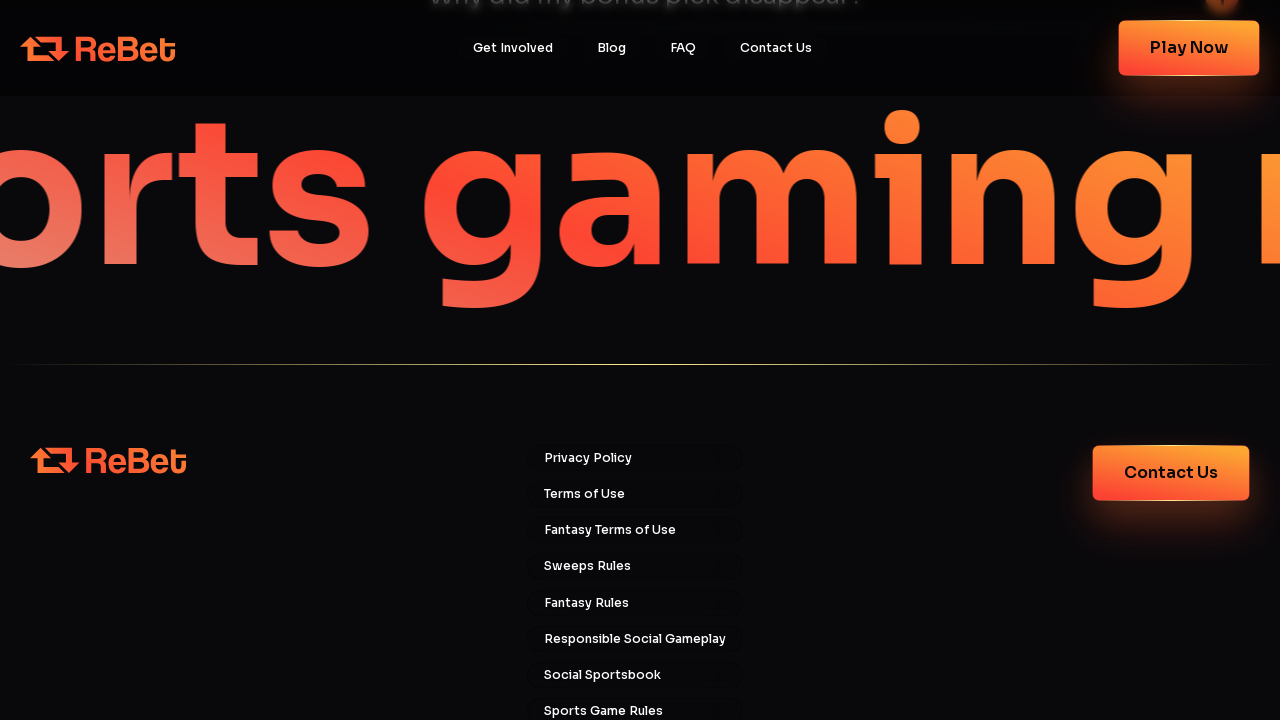

Found FAQ question: 'What is the difference between Rebet Cash and Rebet Coins?'
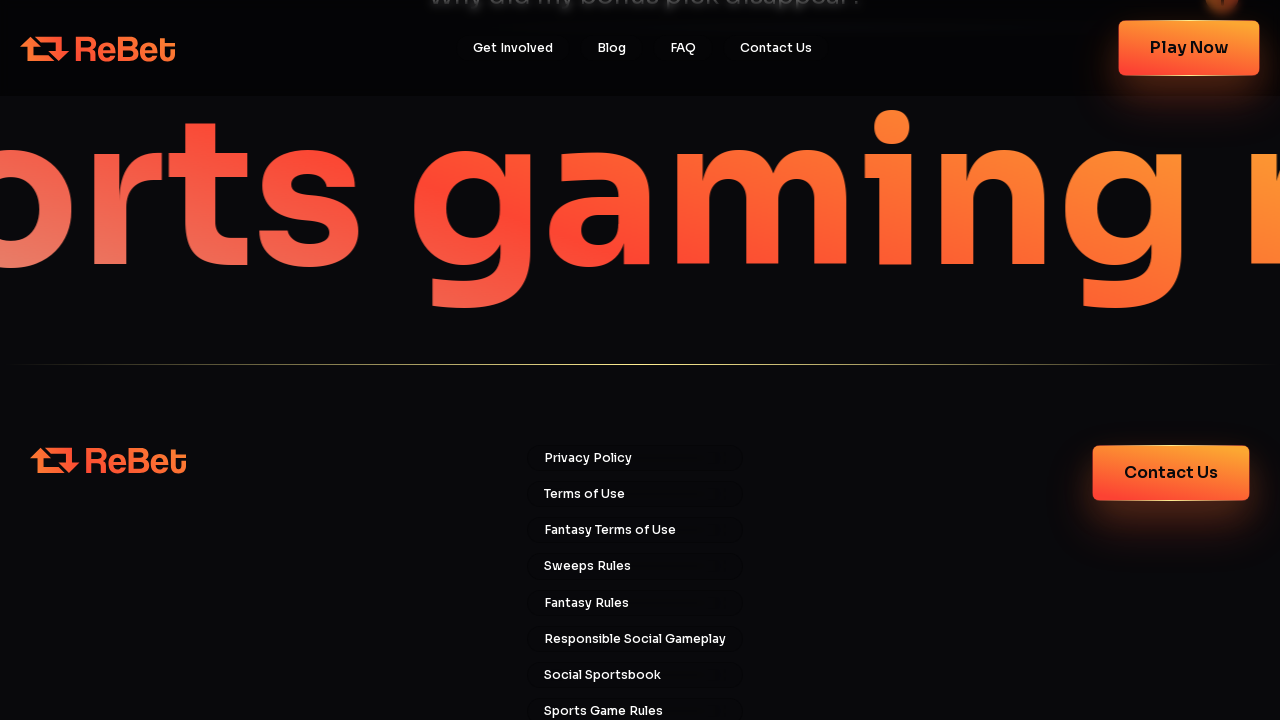

Found FAQ question: 'Is Rebet legal?'
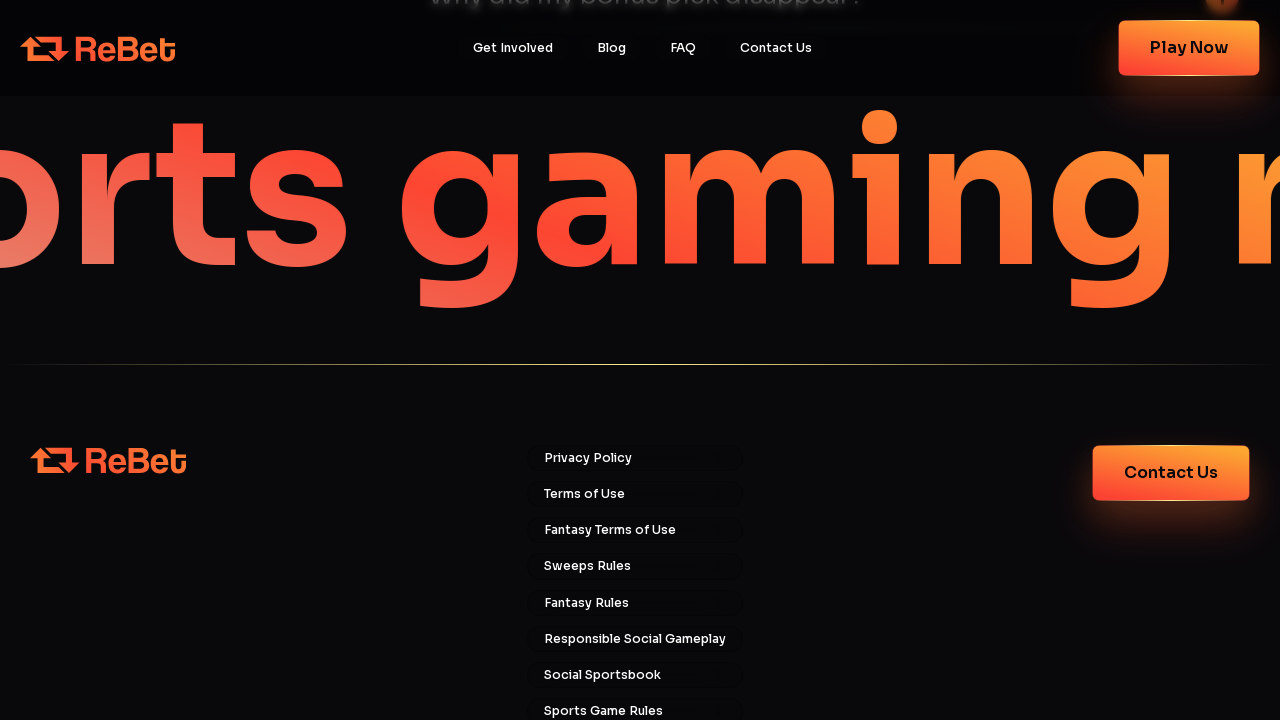

Assertion passed: found 4 FAQ question(s)
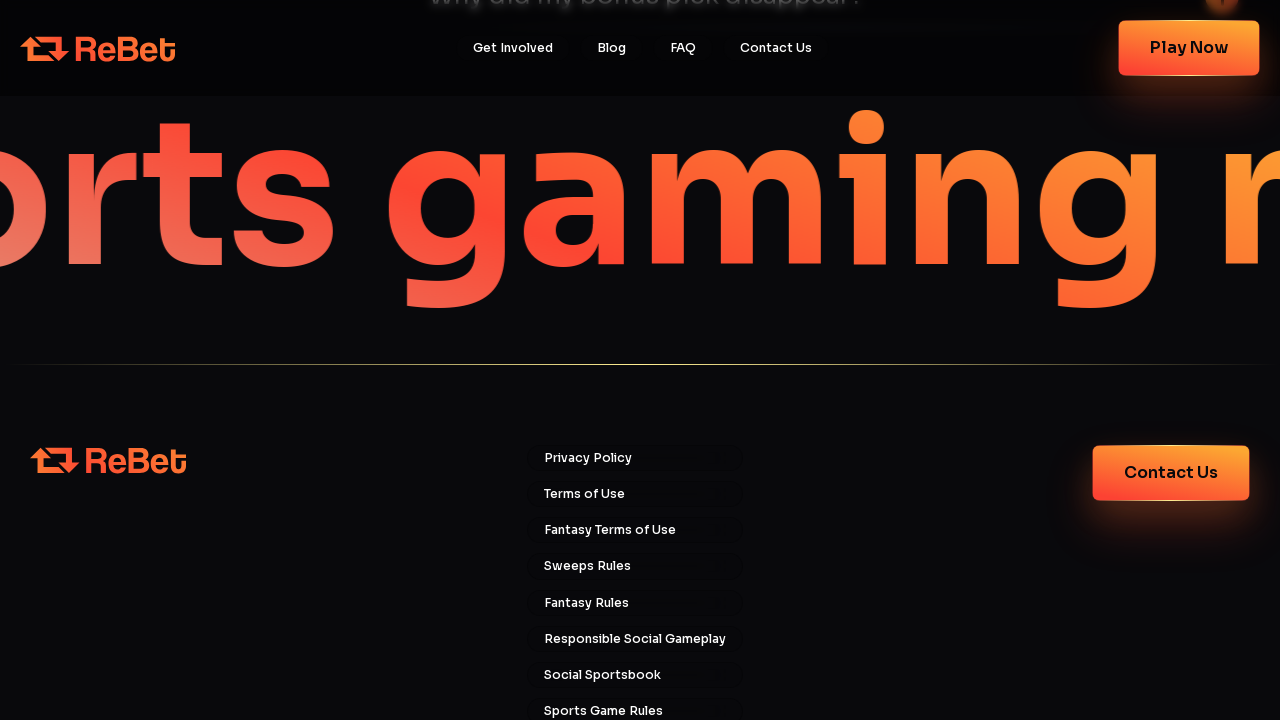

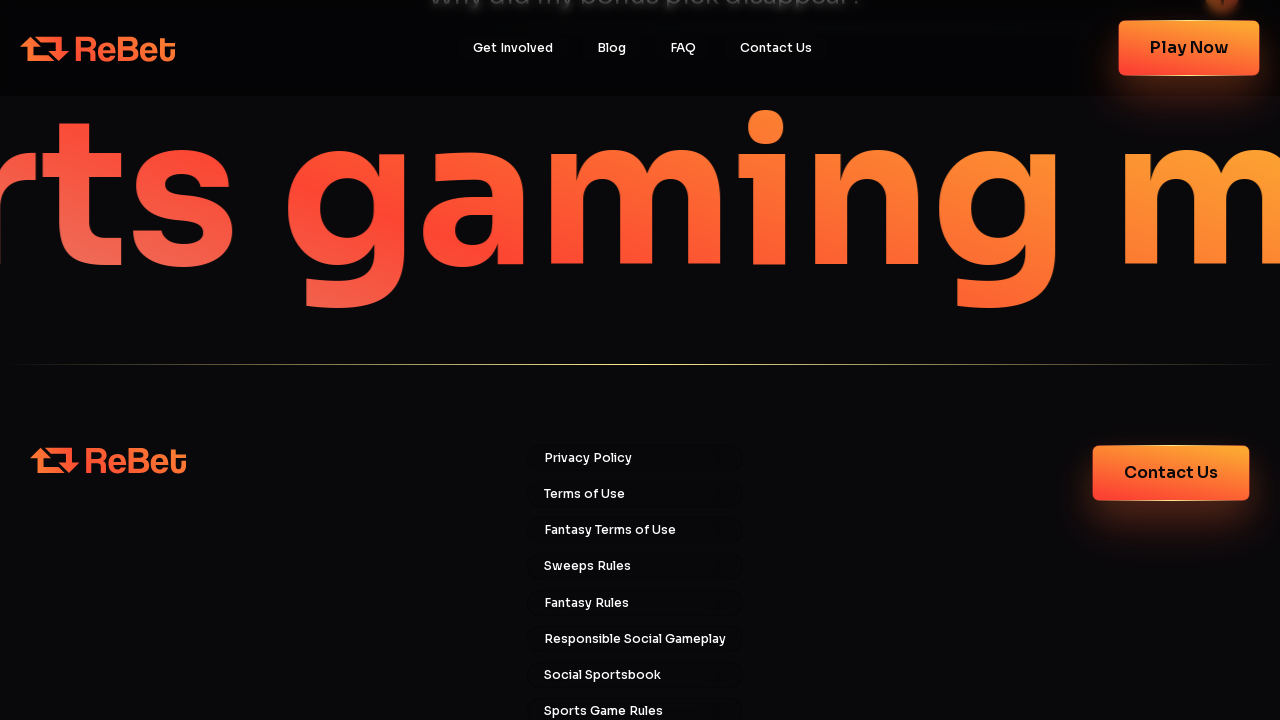